Navigates to DuckDuckGo homepage and verifies the page loads correctly by checking the title

Starting URL: https://duckduckgo.com/

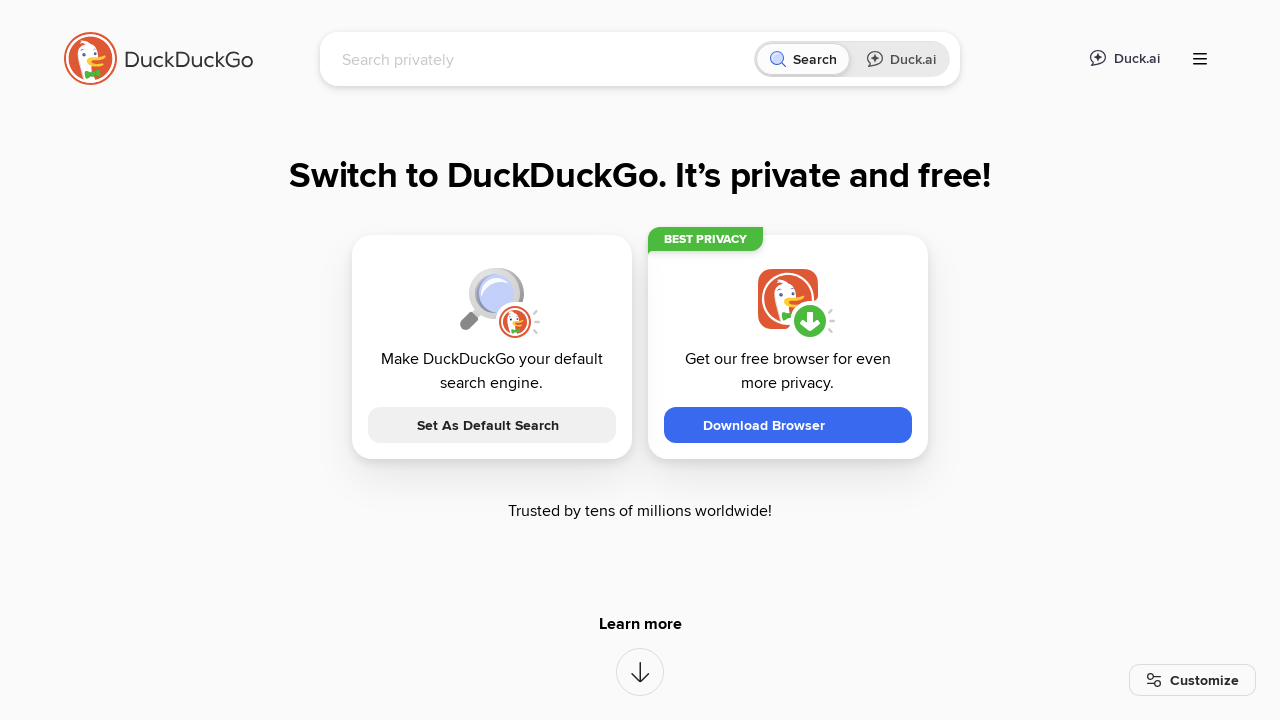

Waited for DuckDuckGo homepage to load (domcontentloaded state)
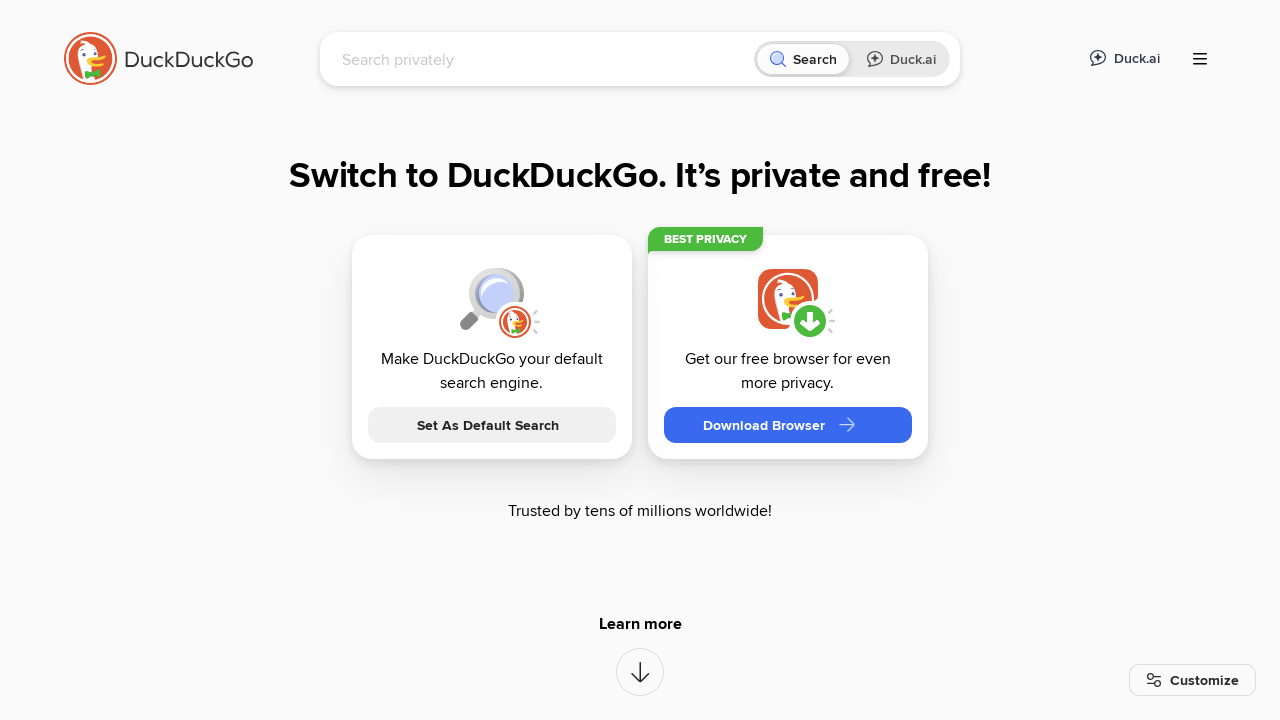

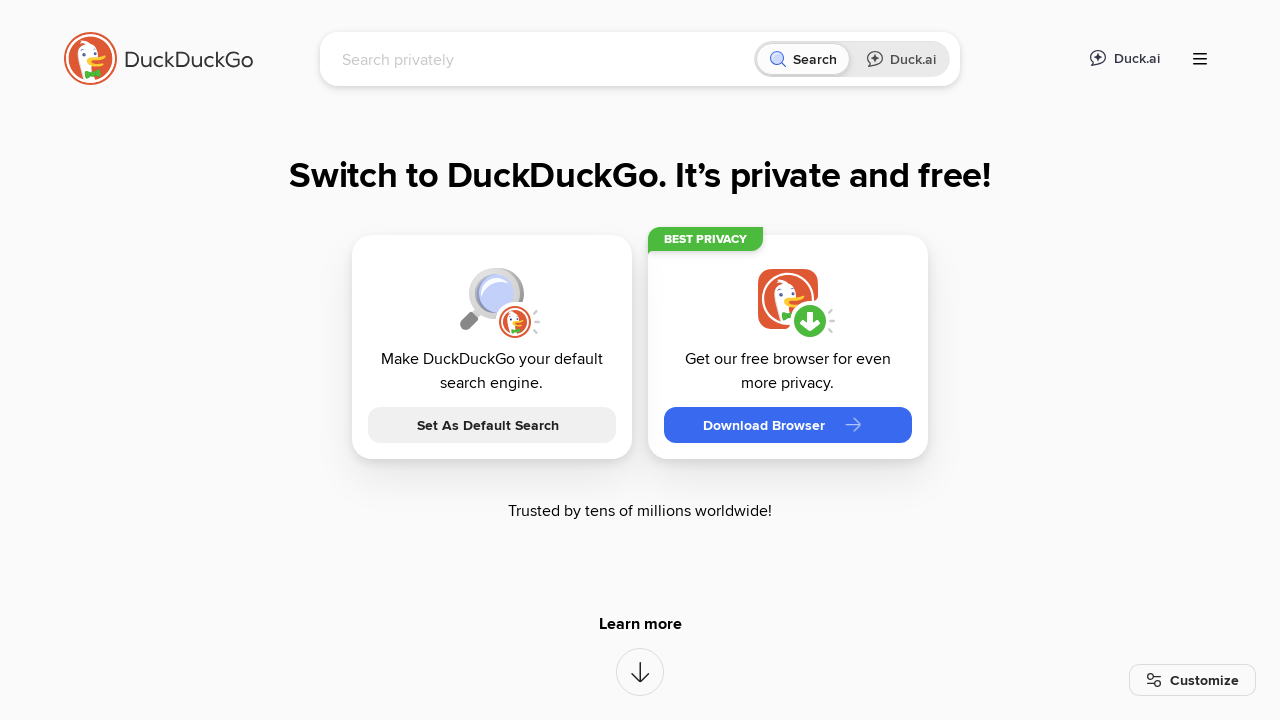